Tests window handling functionality by opening a new window, switching to it, closing it, and returning to the parent window

Starting URL: https://the-internet.herokuapp.com/windows

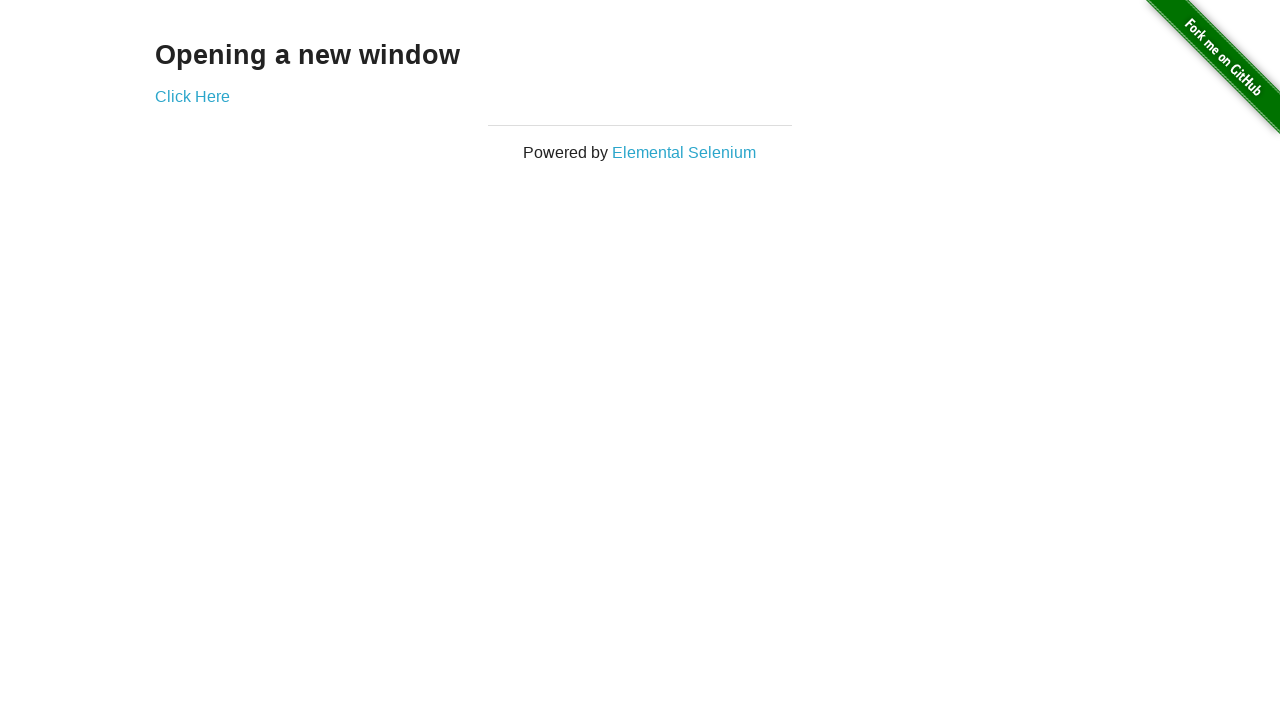

Navigated to the windows handling test page
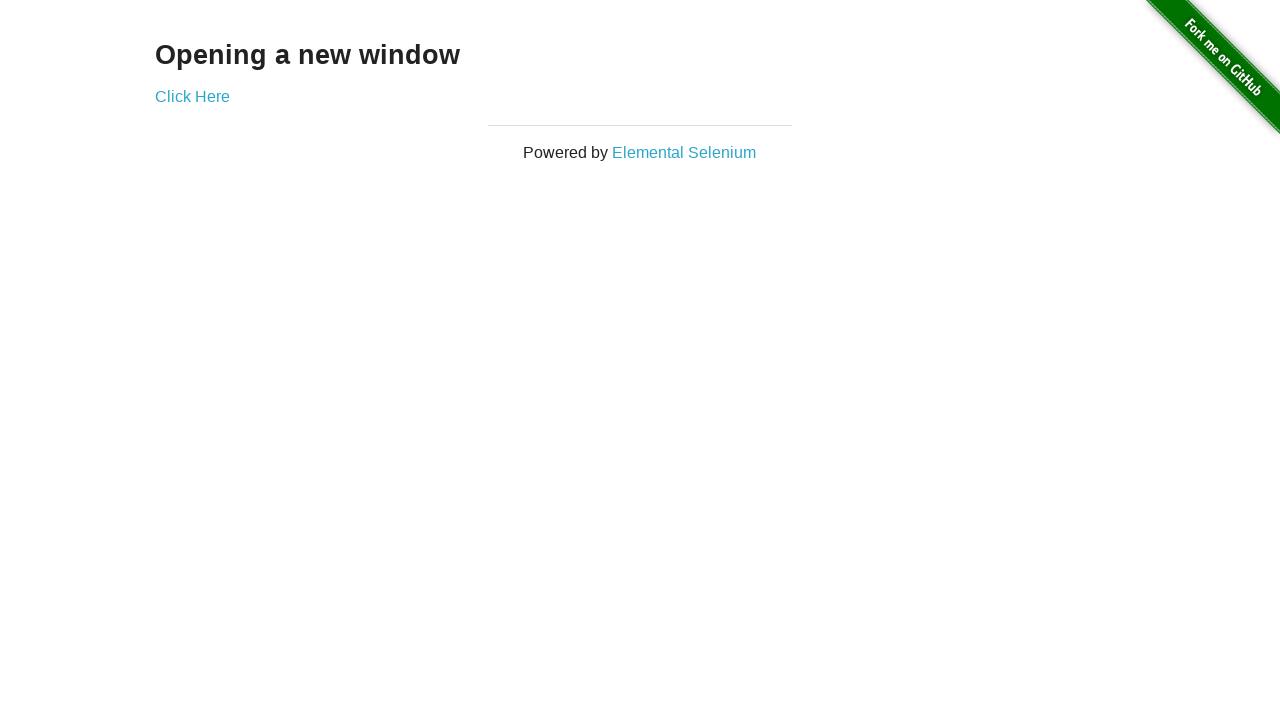

Clicked 'Click Here' link to open a new window at (192, 96) on xpath=//a[text()='Click Here']
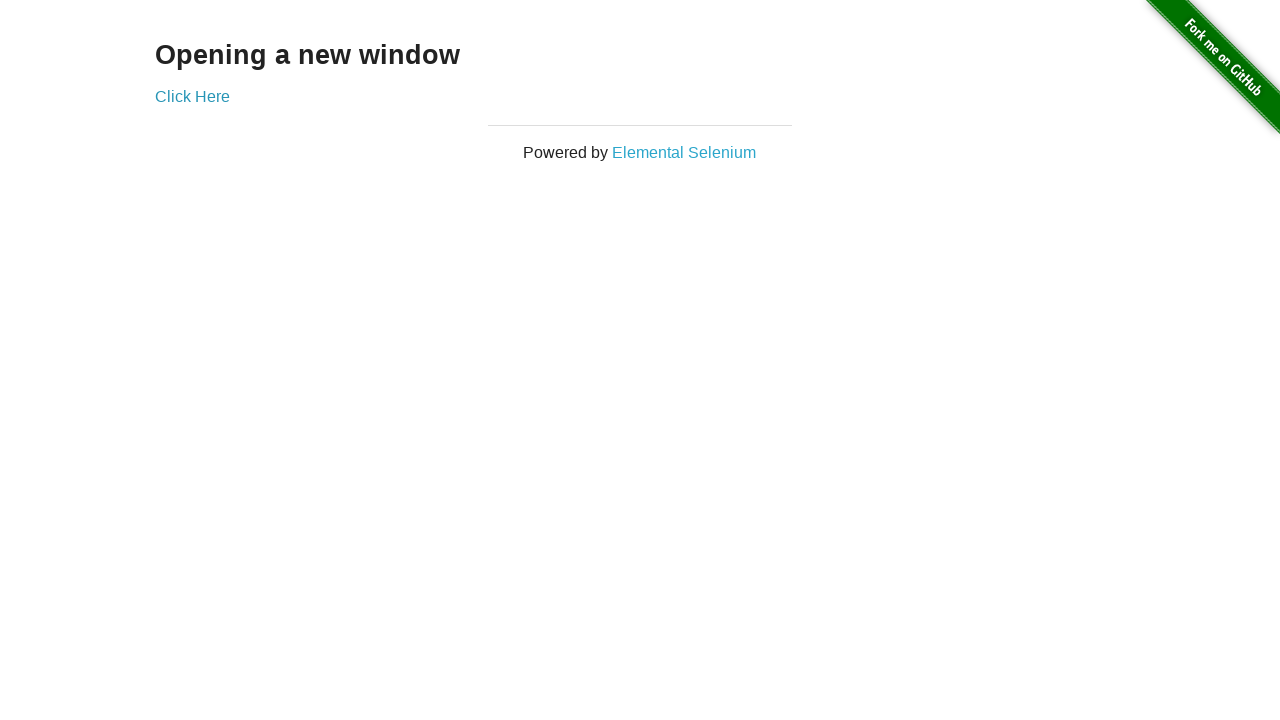

Waited for new window to open
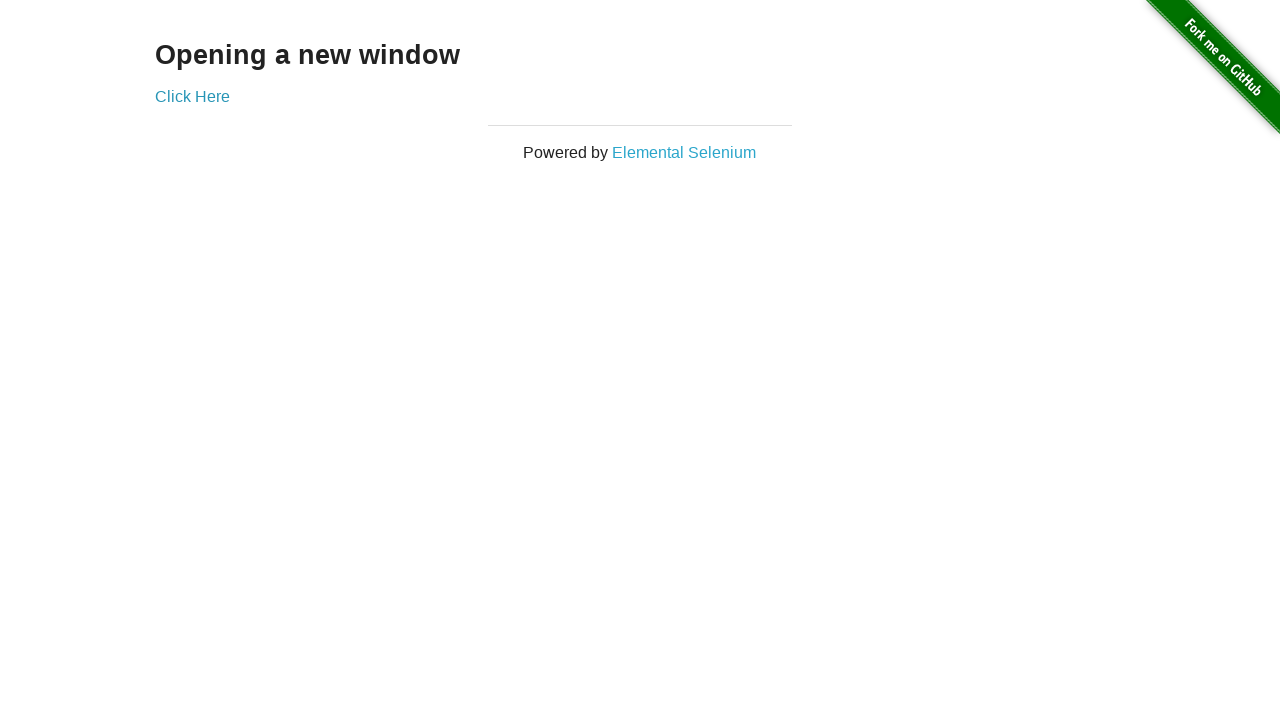

Retrieved all open pages/windows (count: 2)
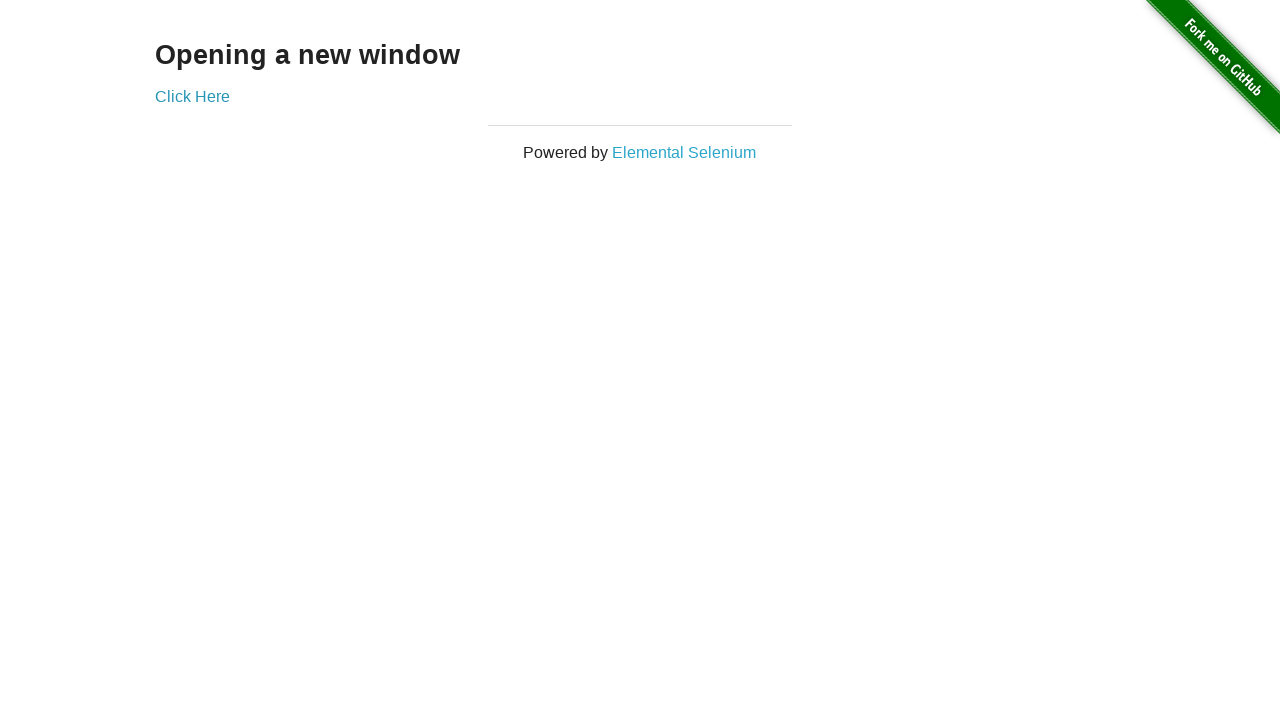

Closed the newly opened window
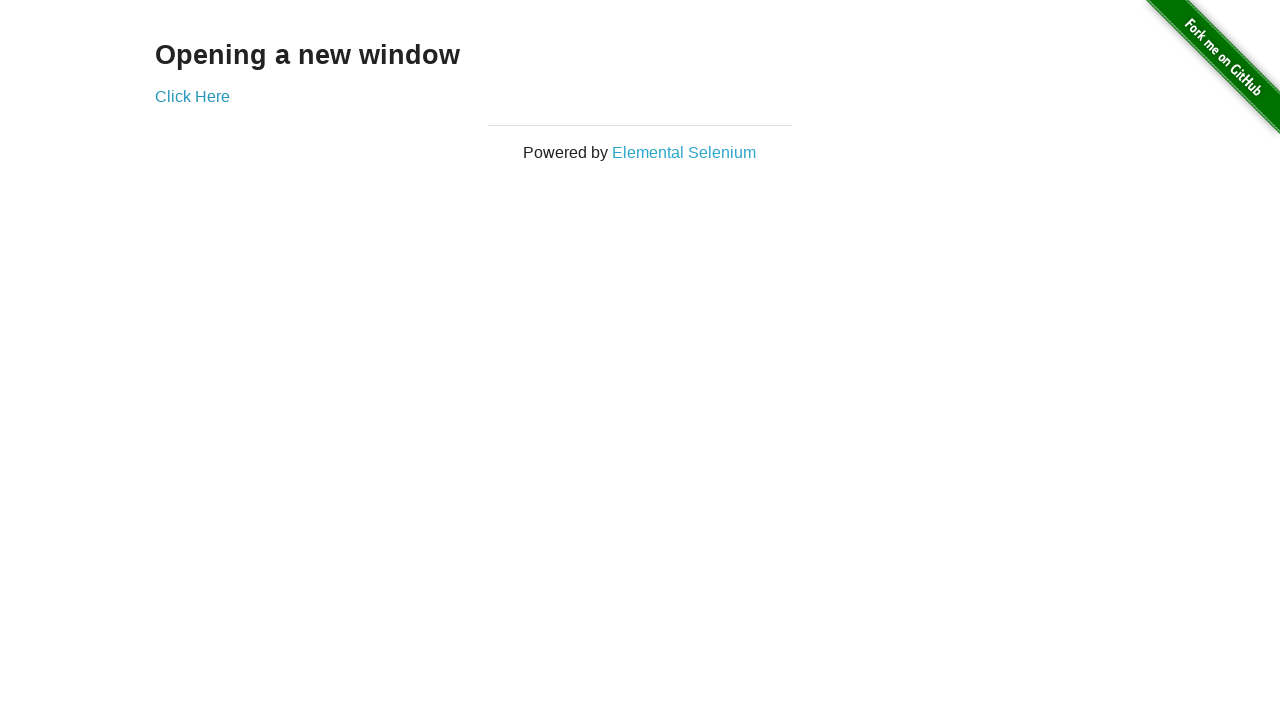

Waited and returned focus to the parent window
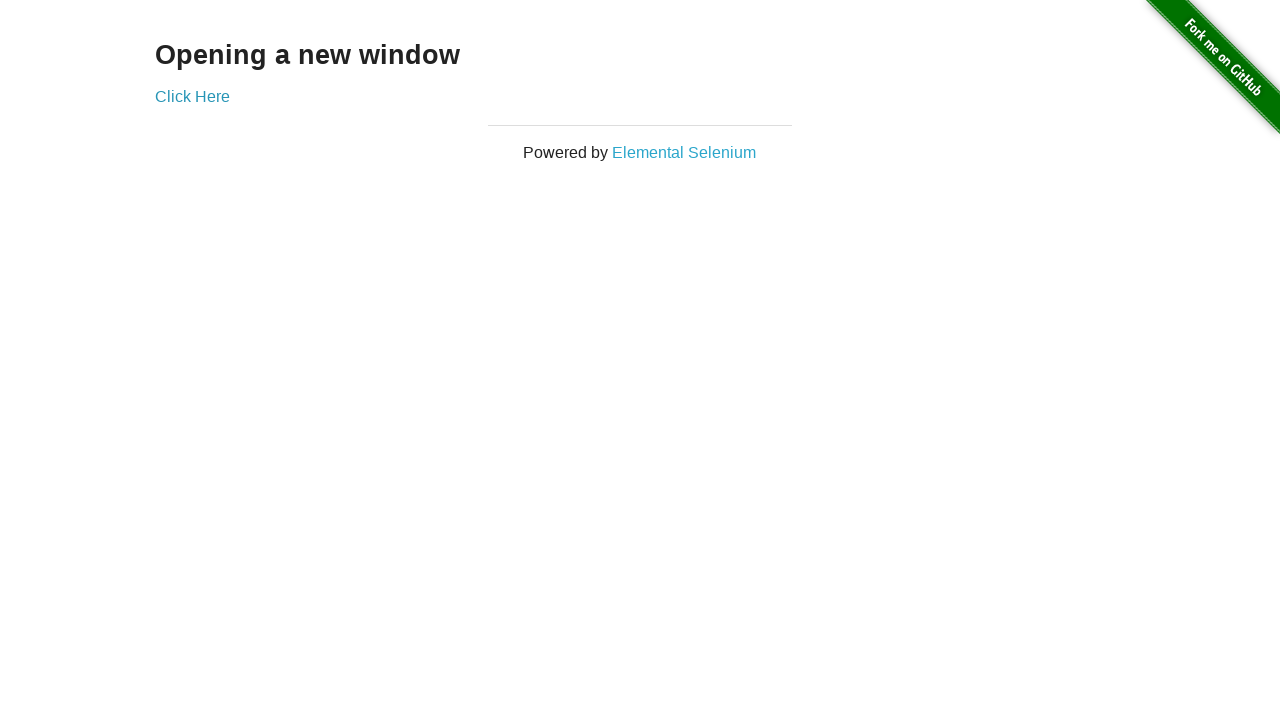

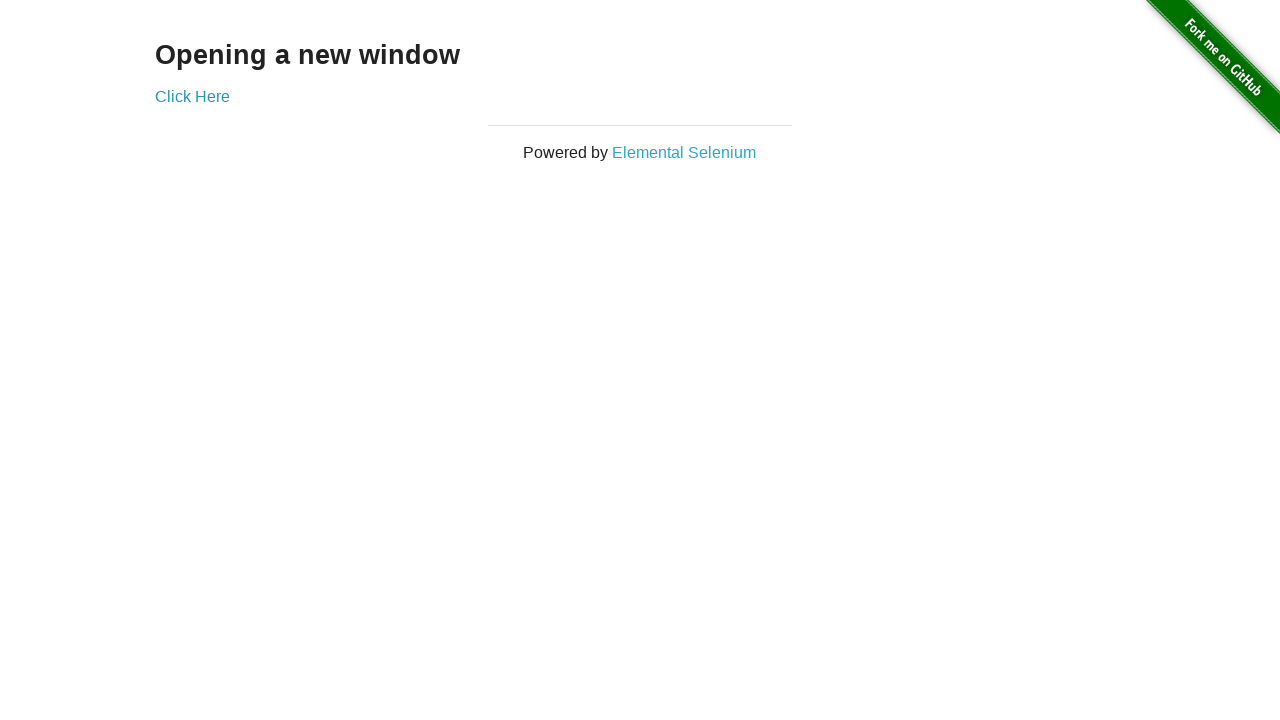